Tests filtering to display only completed items using the Completed filter link.

Starting URL: https://demo.playwright.dev/todomvc

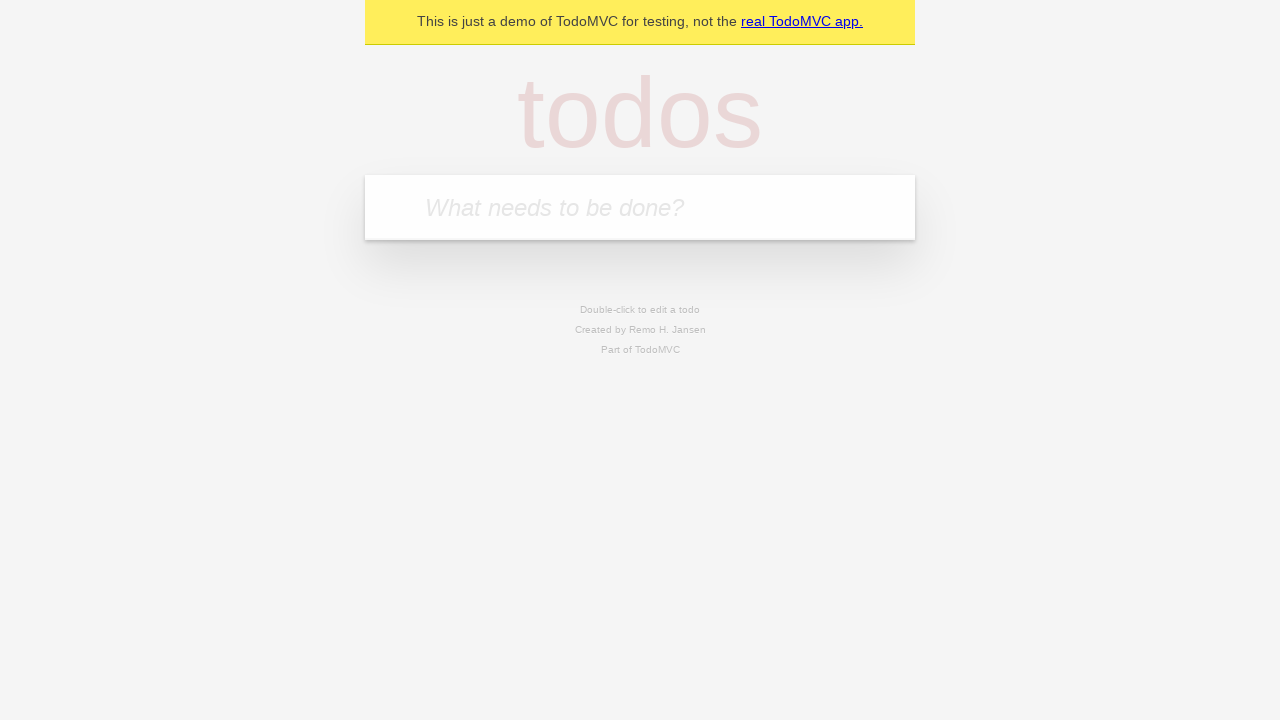

Filled todo input with 'buy some cheese' on internal:attr=[placeholder="What needs to be done?"i]
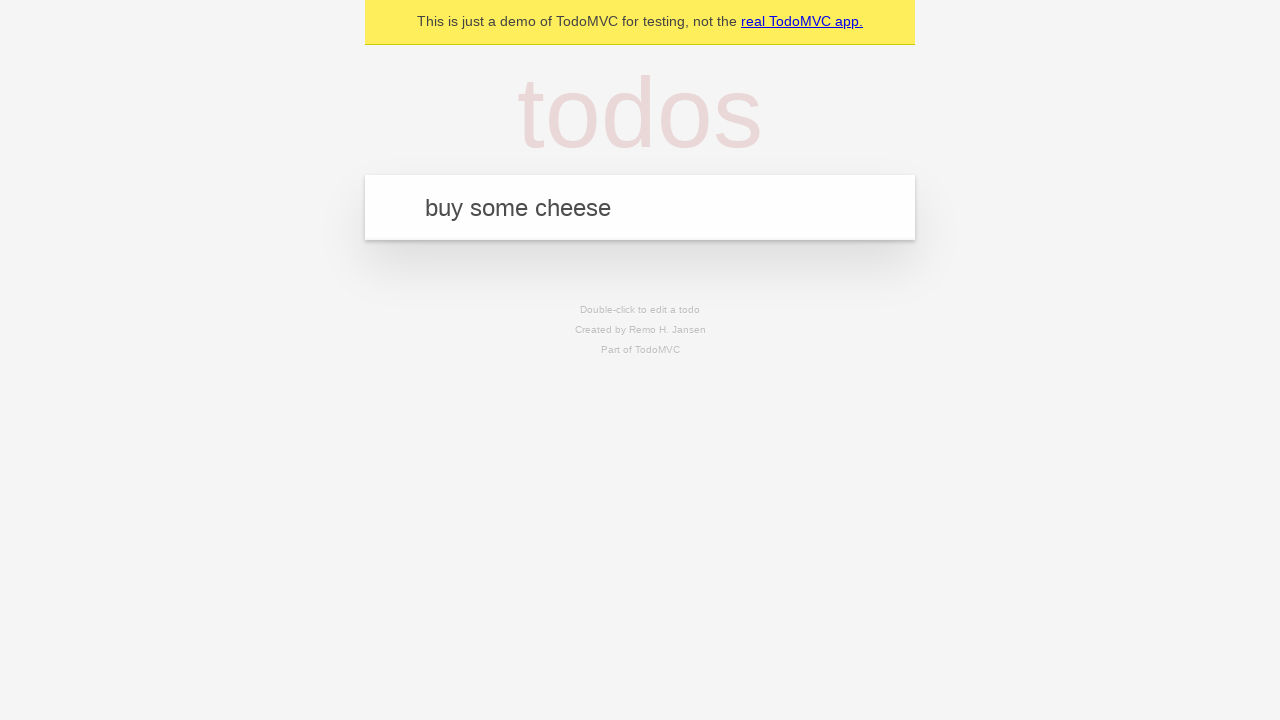

Pressed Enter to add first todo item on internal:attr=[placeholder="What needs to be done?"i]
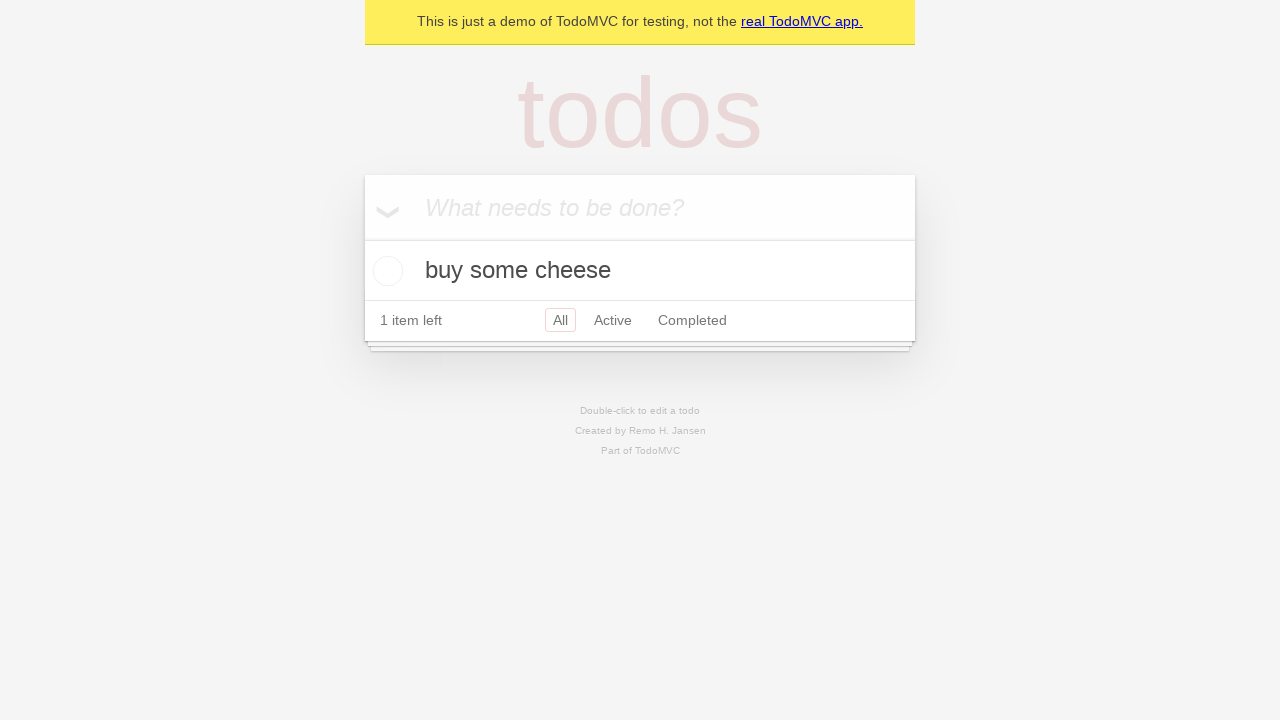

Filled todo input with 'feed the cat' on internal:attr=[placeholder="What needs to be done?"i]
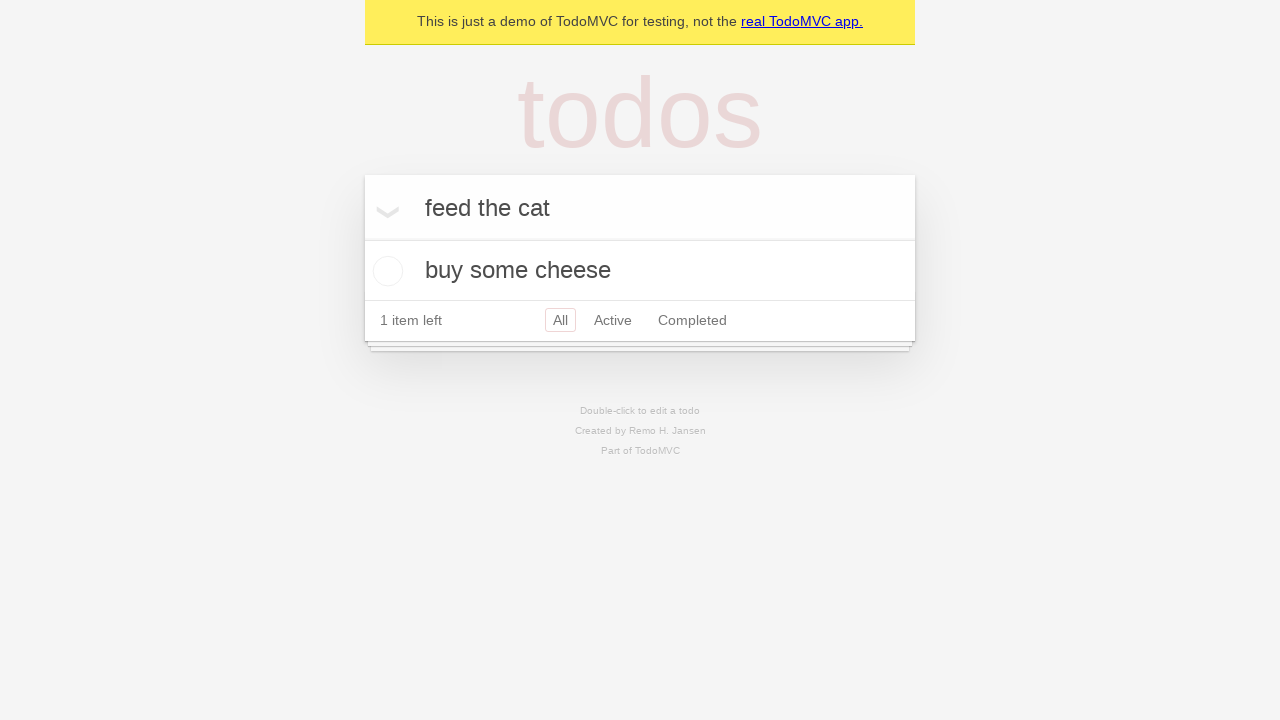

Pressed Enter to add second todo item on internal:attr=[placeholder="What needs to be done?"i]
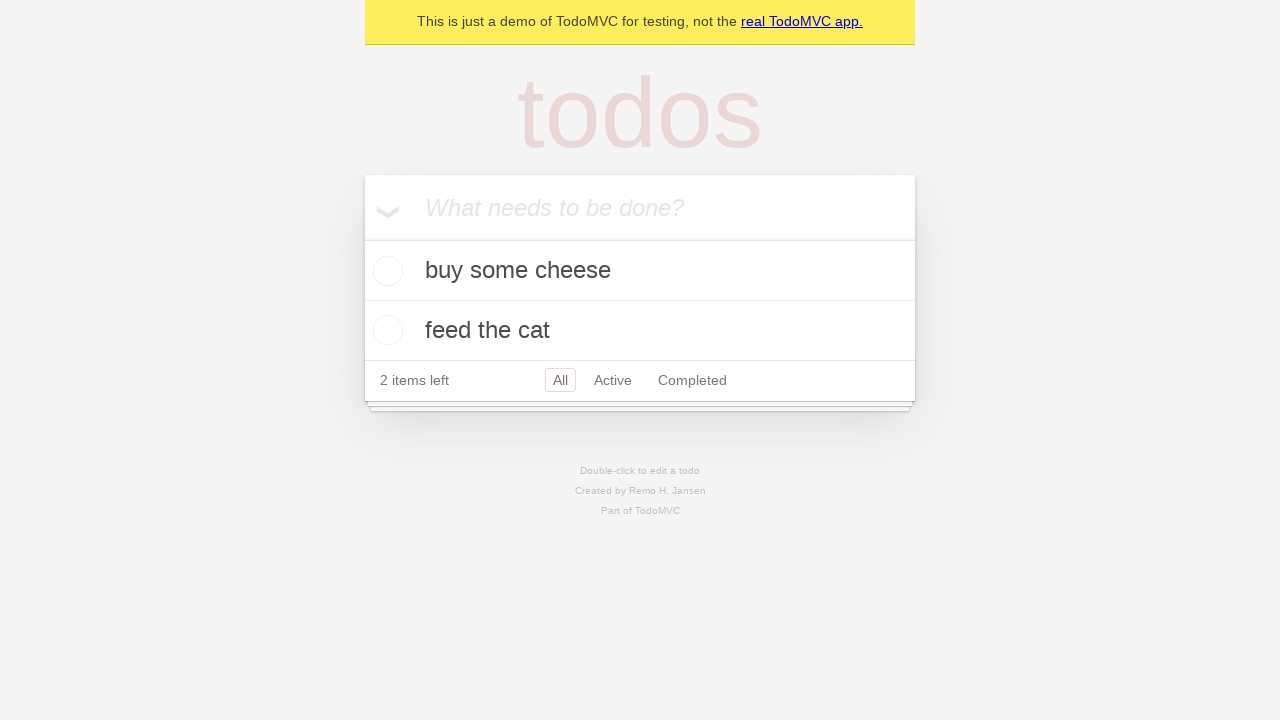

Filled todo input with 'book a doctors appointment' on internal:attr=[placeholder="What needs to be done?"i]
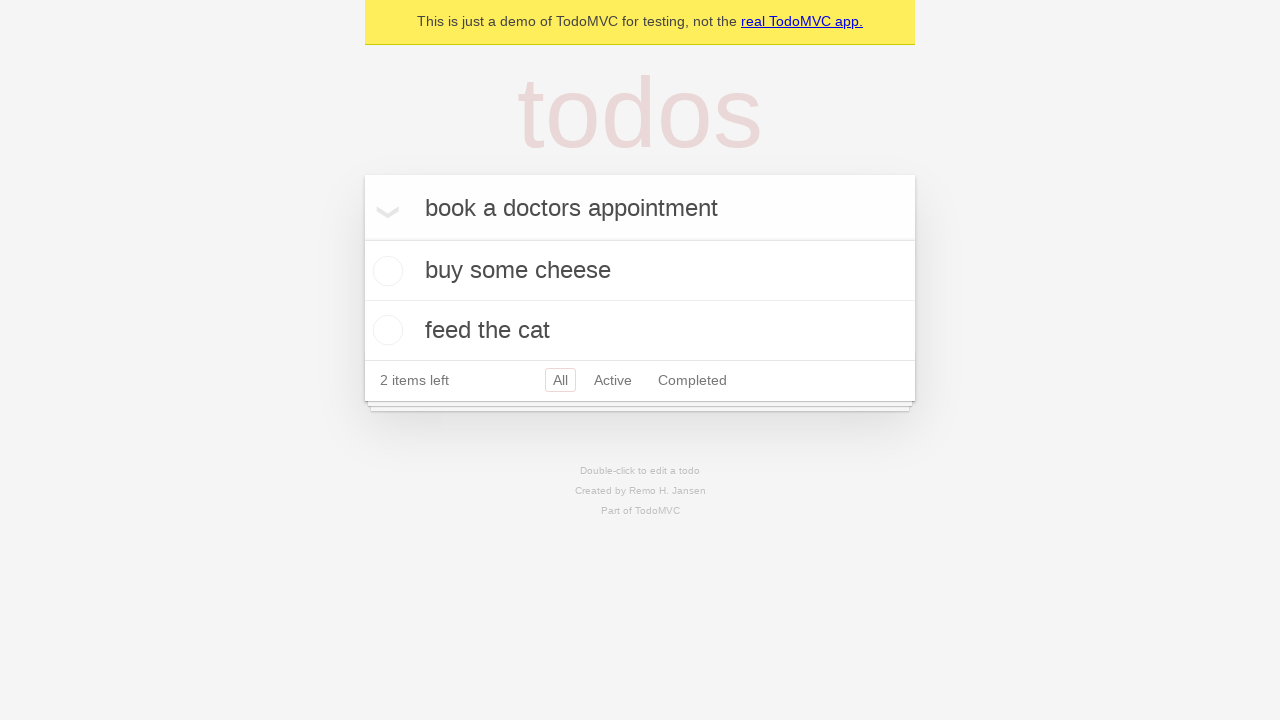

Pressed Enter to add third todo item on internal:attr=[placeholder="What needs to be done?"i]
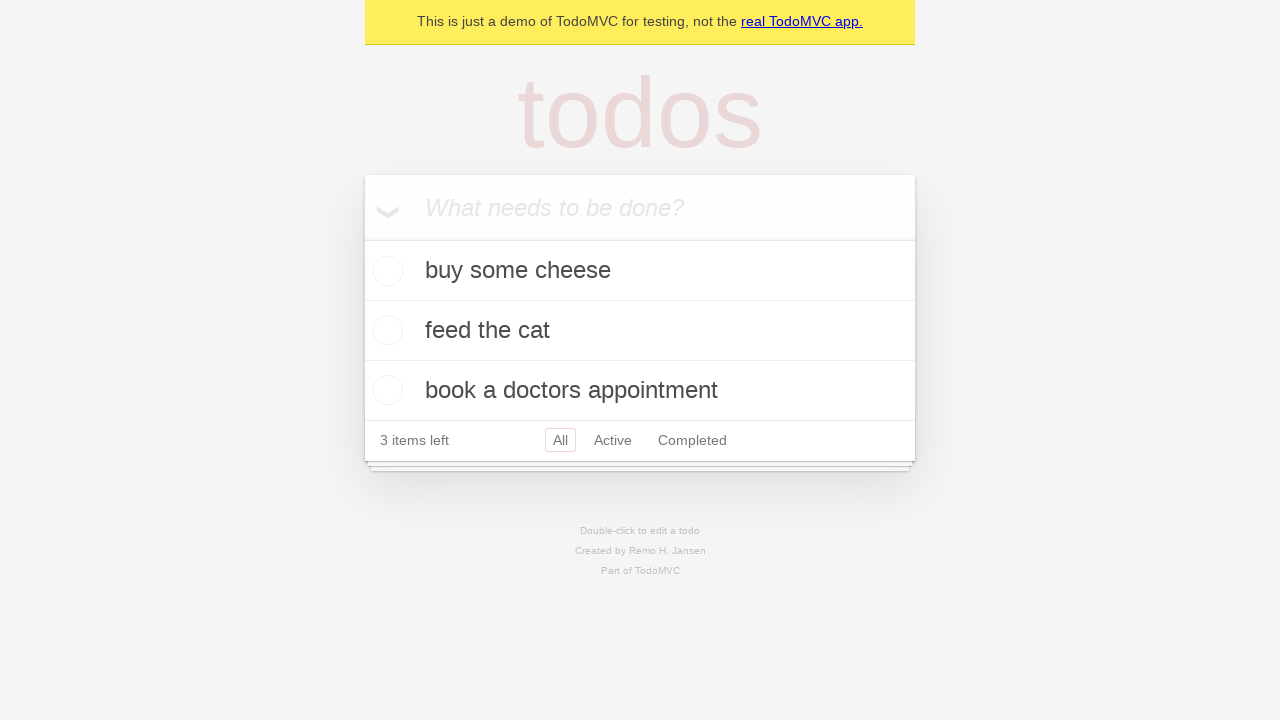

Checked the checkbox for the second todo item (feed the cat) at (385, 330) on internal:testid=[data-testid="todo-item"s] >> nth=1 >> internal:role=checkbox
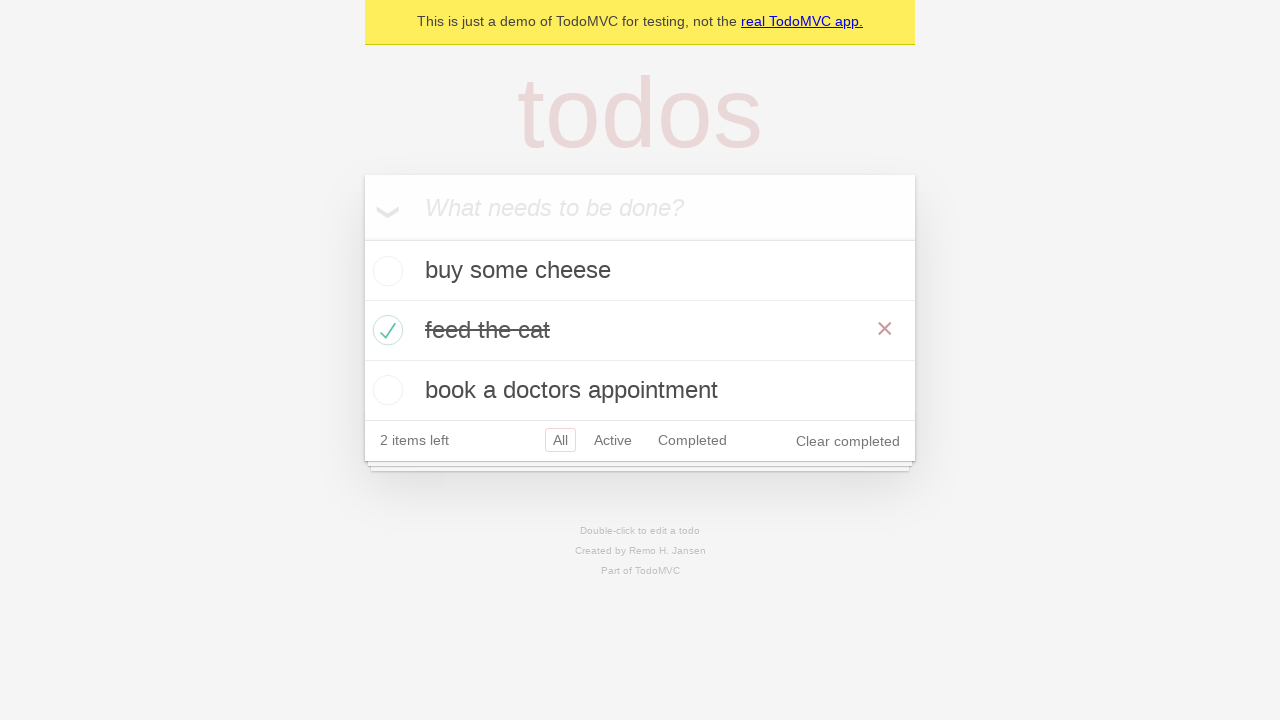

Clicked the Completed filter link at (692, 440) on internal:role=link[name="Completed"i]
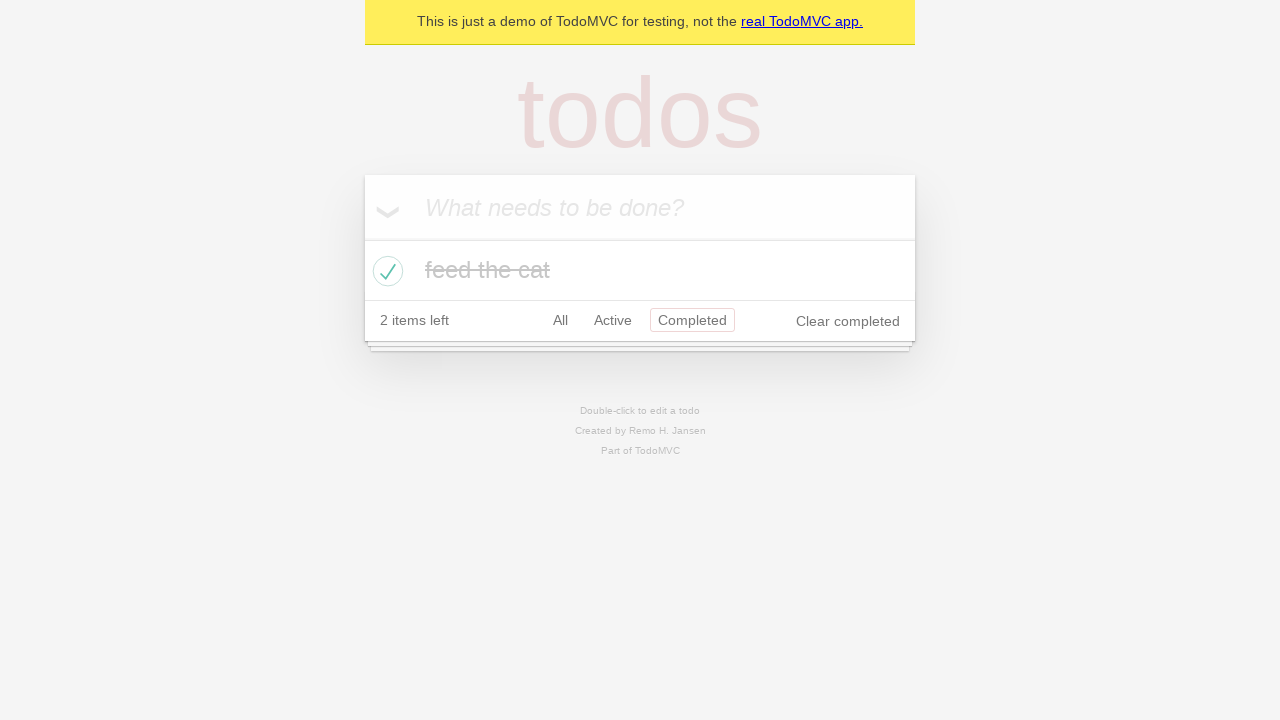

Verified that completed todo items are displayed
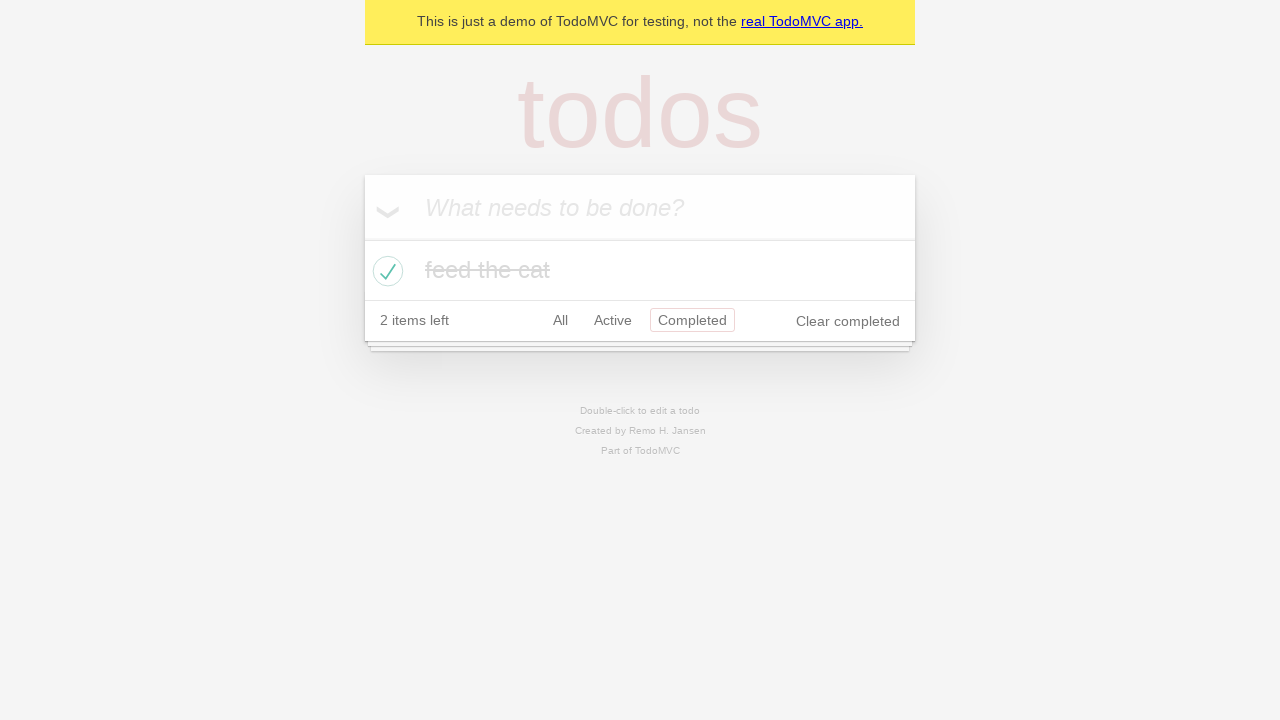

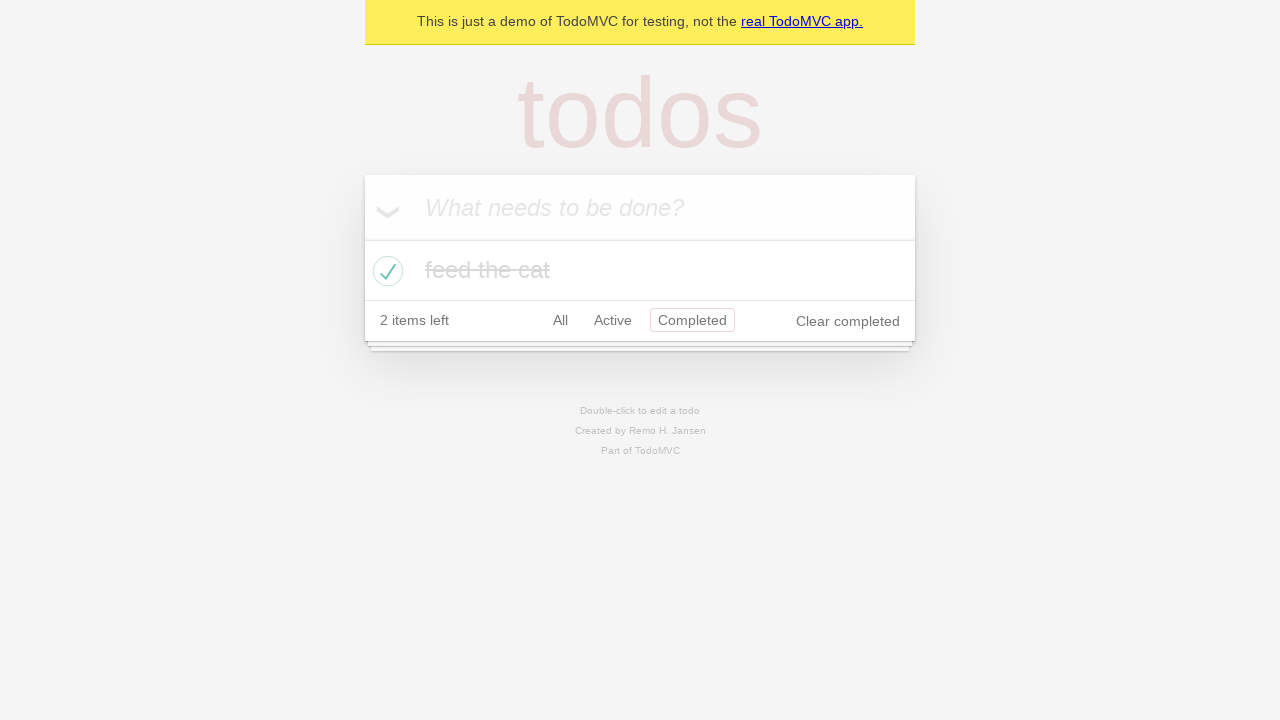